Tests a TodoMVC application by adding a new todo item, marking it as complete, and then clearing the completed item.

Starting URL: https://demo.playwright.dev/todomvc/#/

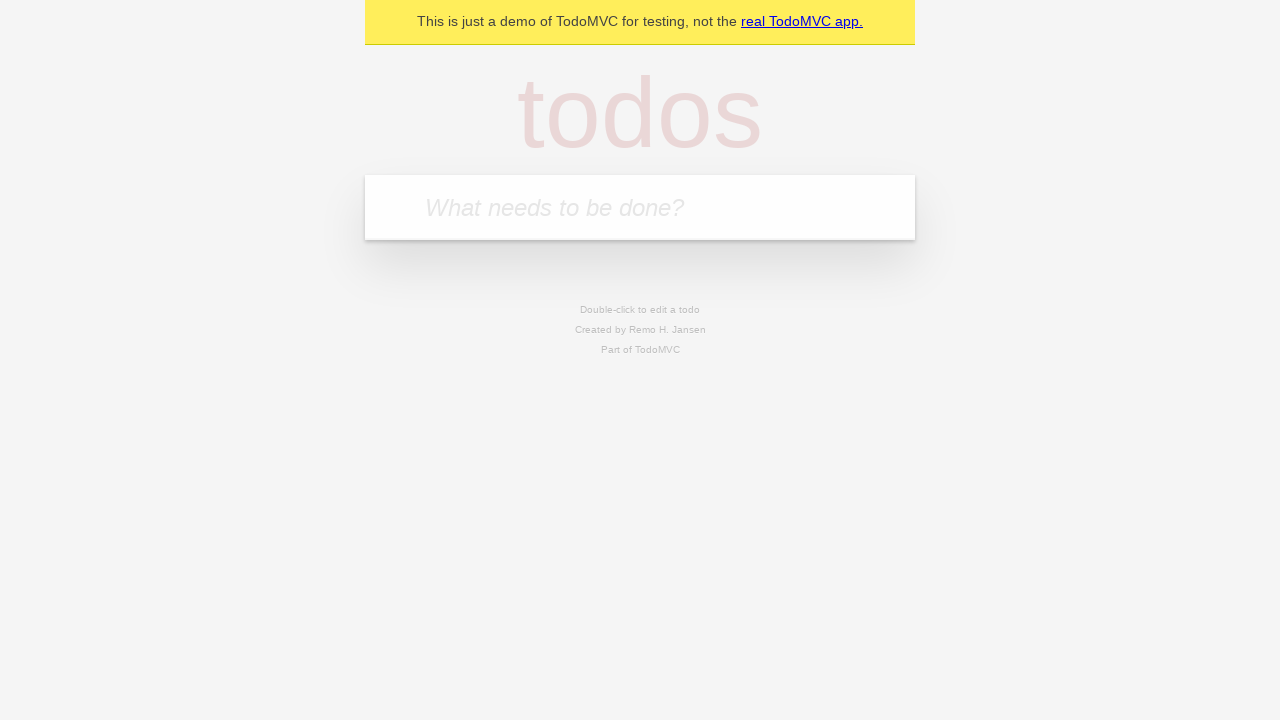

Clicked on the todo input field at (640, 207) on internal:attr=[placeholder="What needs to be done?"i]
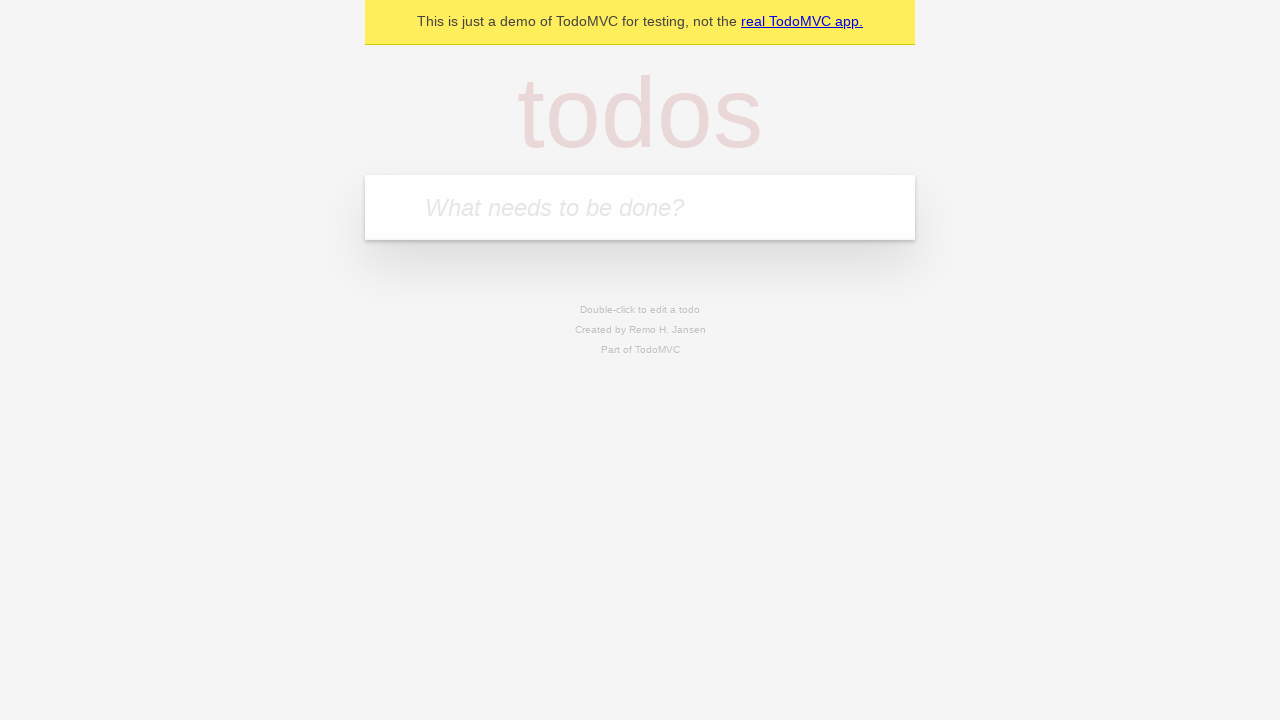

Filled in new todo item: 'Complete homework 3' on internal:attr=[placeholder="What needs to be done?"i]
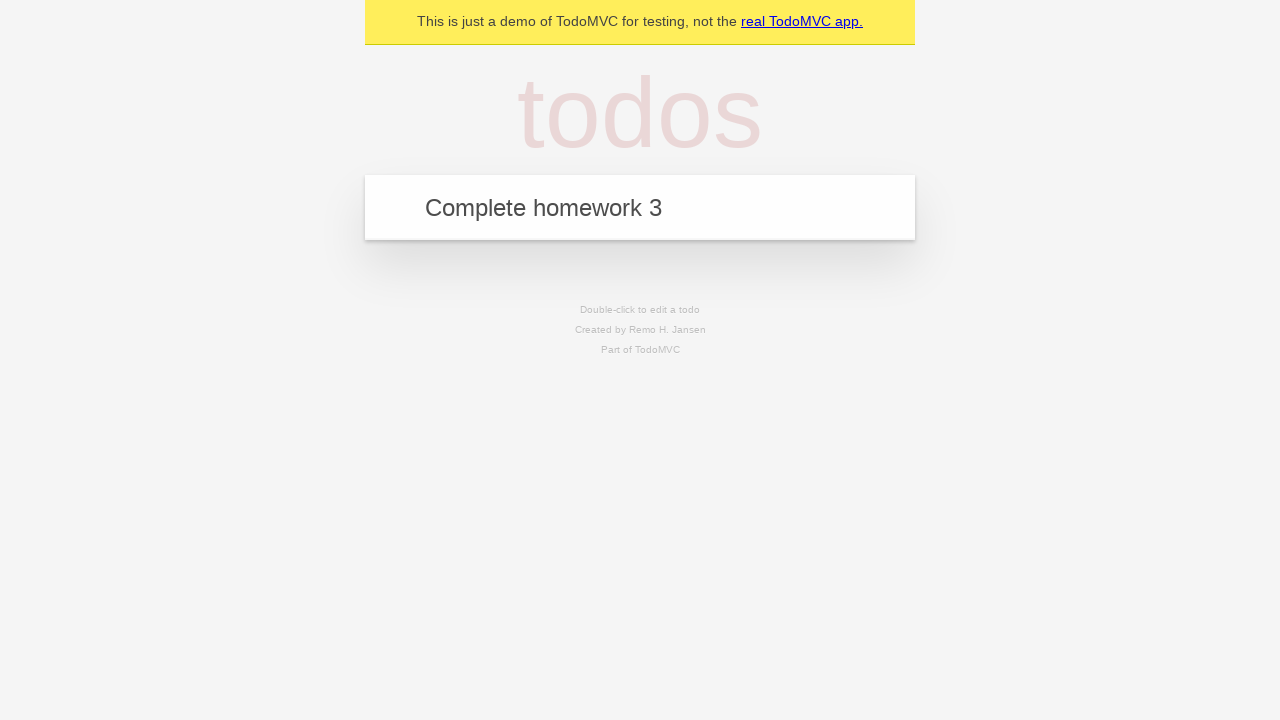

Pressed Enter to add the todo item on internal:attr=[placeholder="What needs to be done?"i]
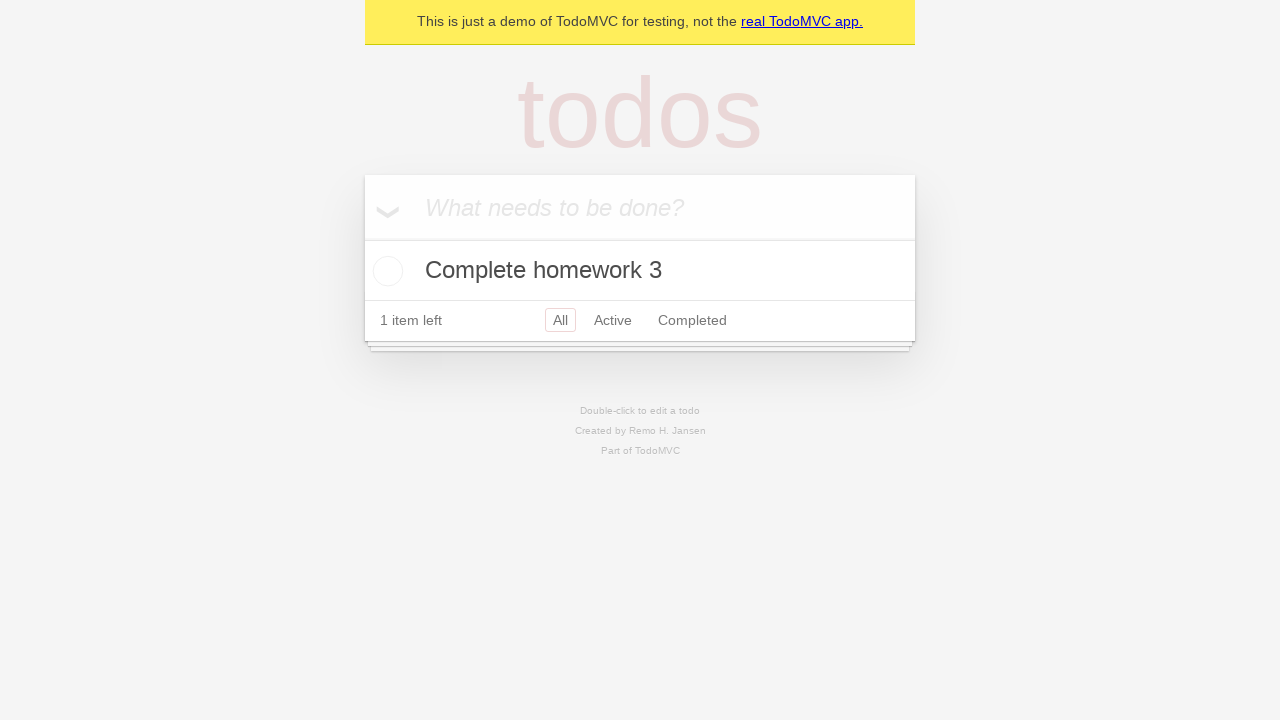

Marked the todo as complete by checking the toggle at (385, 271) on internal:label="Toggle Todo"i
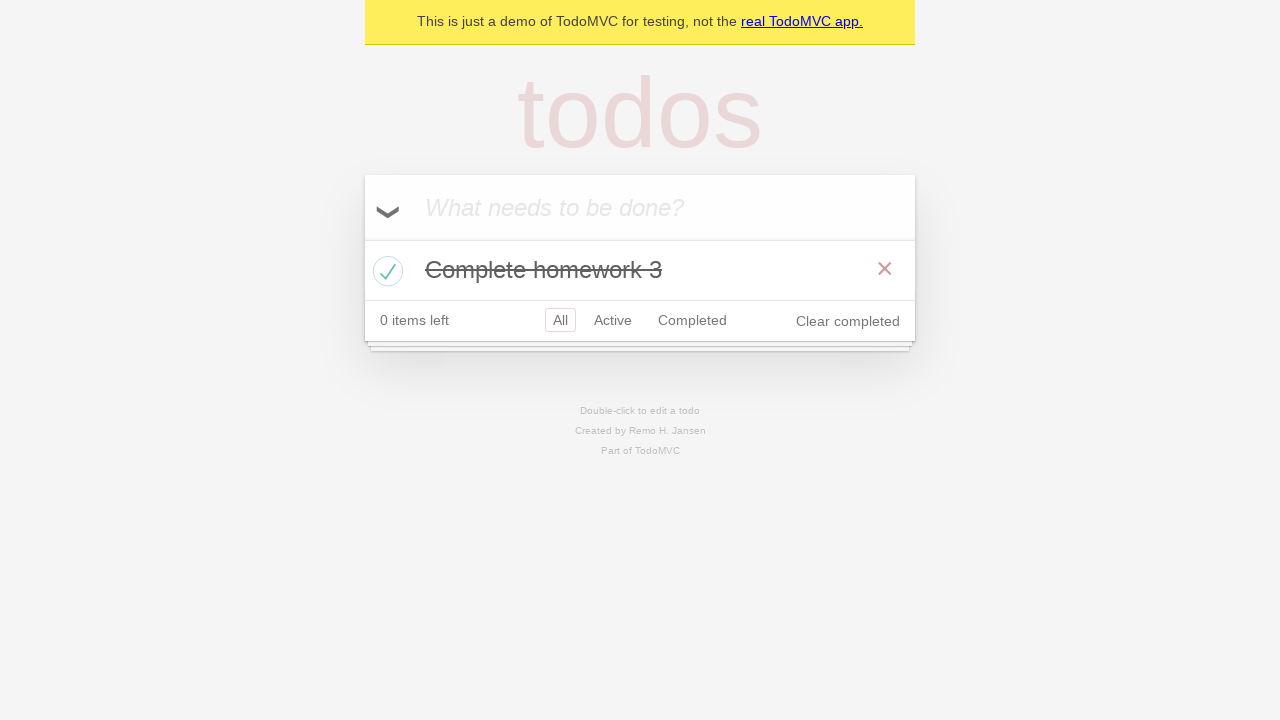

Cleared the completed todo item at (848, 321) on internal:role=button[name="Clear completed"i]
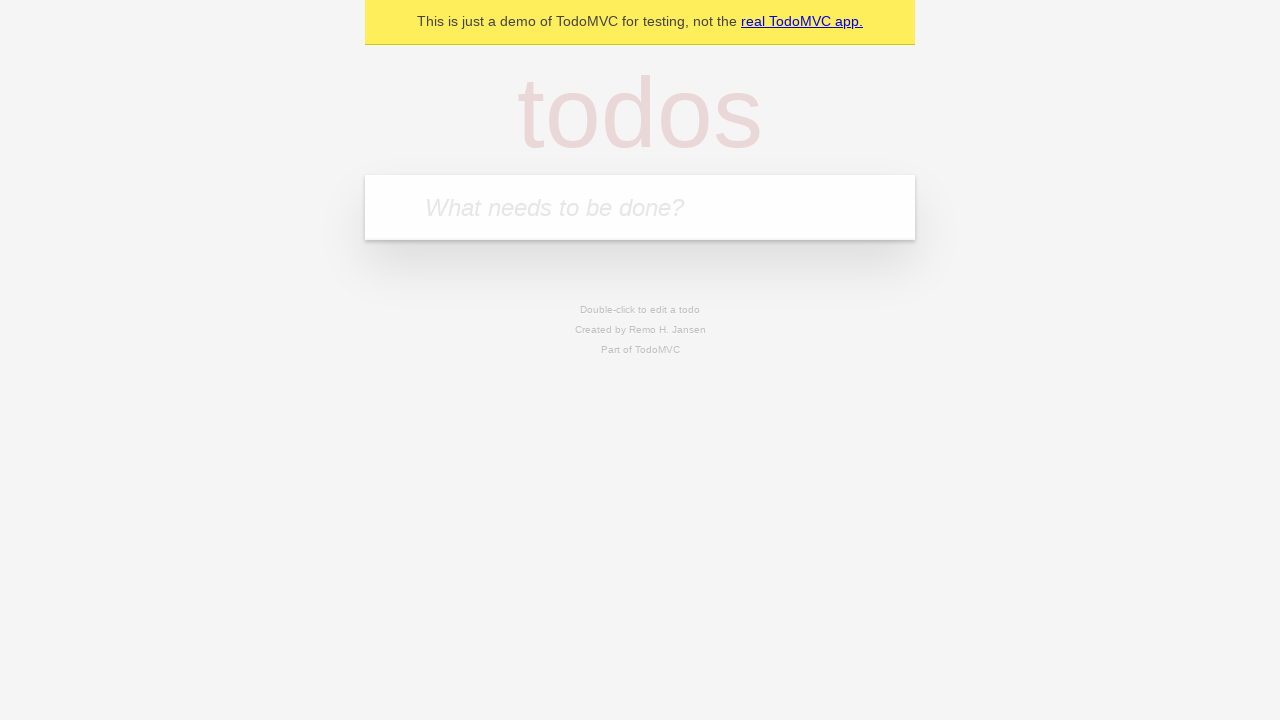

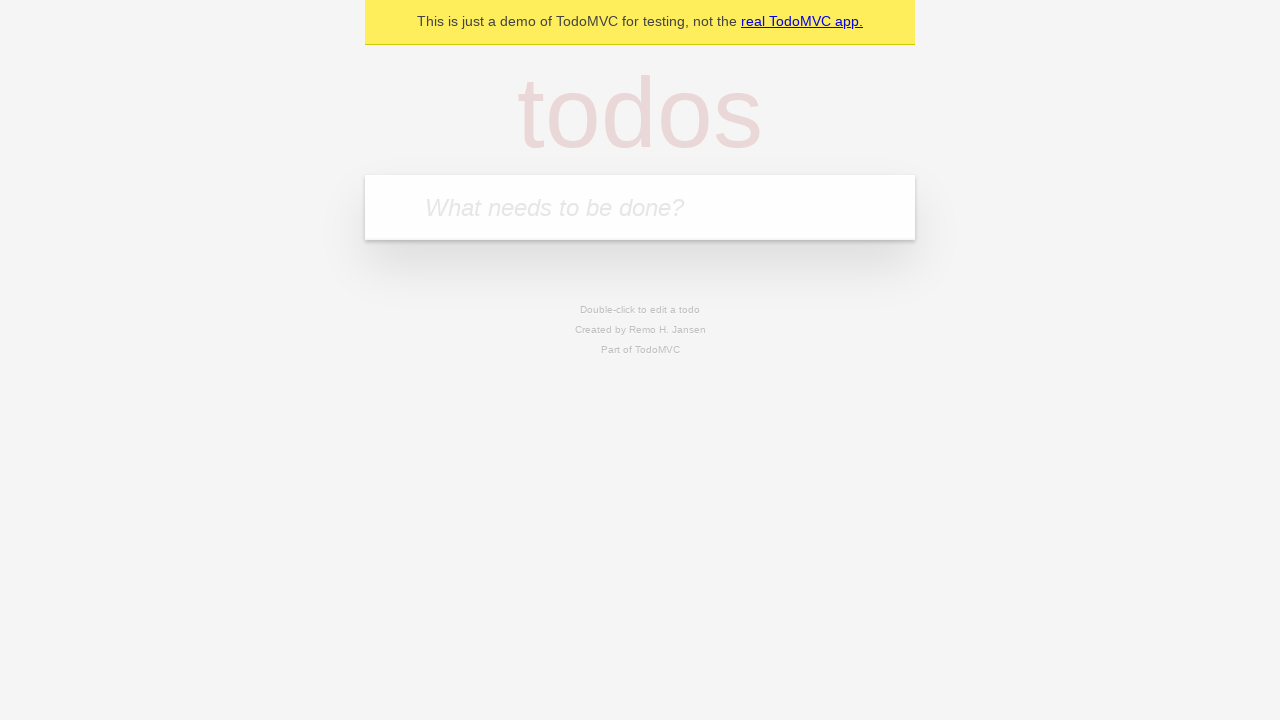